Tests the drag and drop slider functionality by clicking on the sliders link and dragging a slider to change its value

Starting URL: https://www.lambdatest.com/selenium-playground

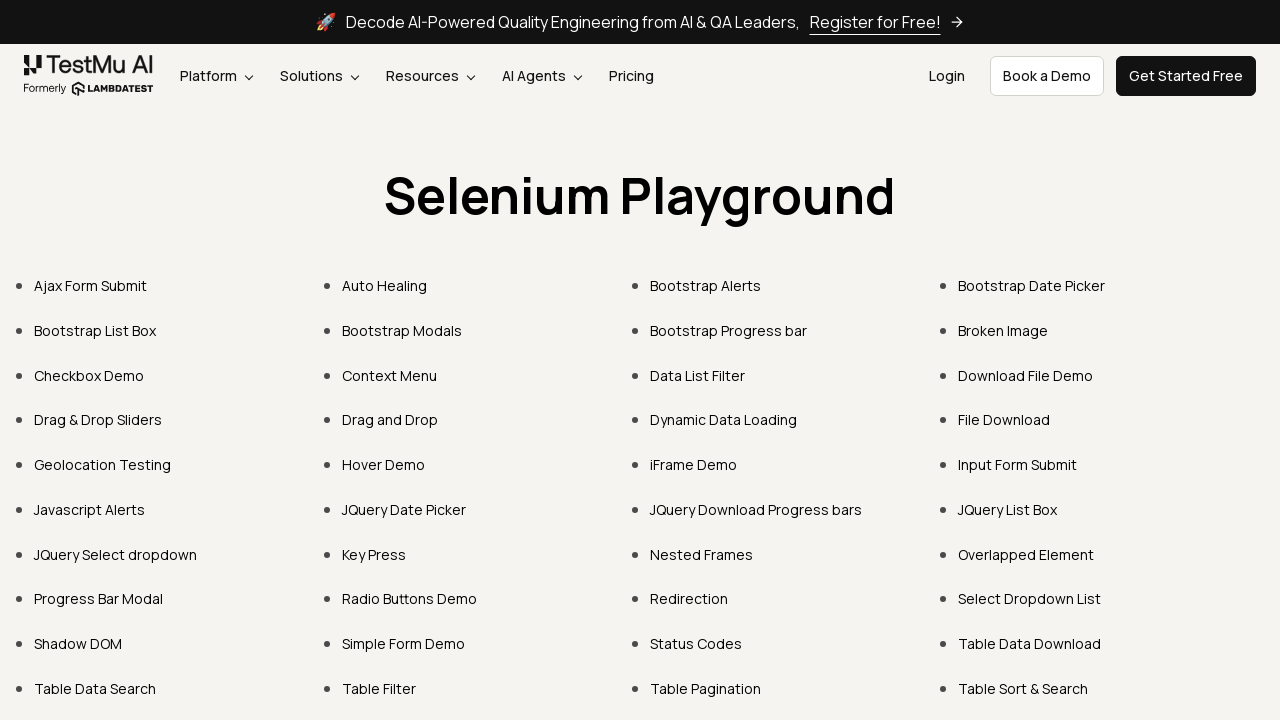

Navigated to Lambda Test Selenium Playground
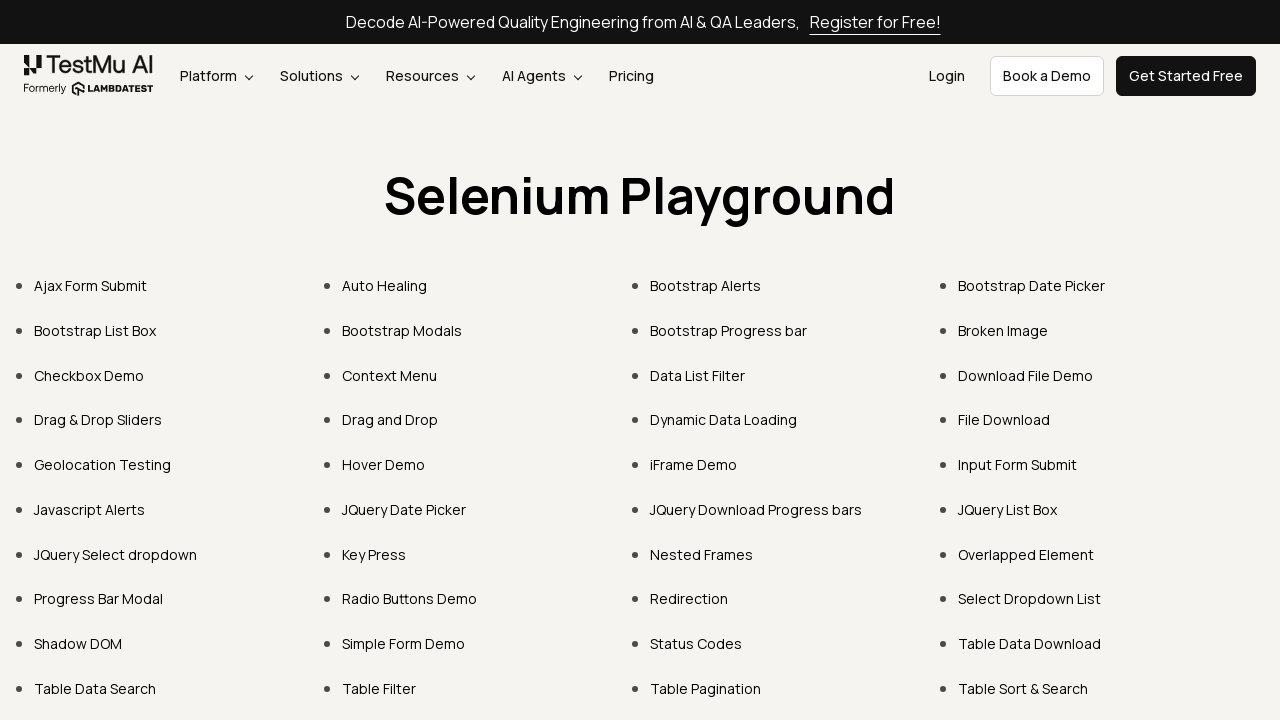

Clicked on Drag & Drop Sliders link at (98, 420) on text=Drag & Drop Sliders
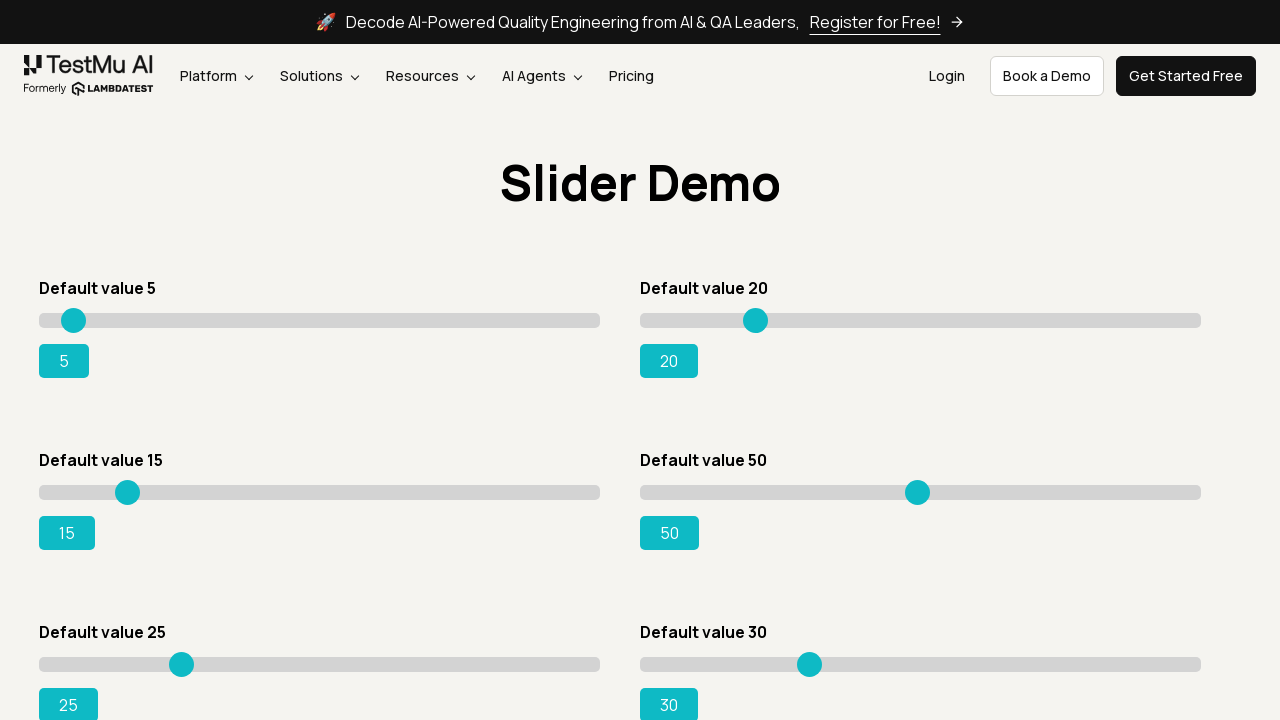

Slider element loaded on the page
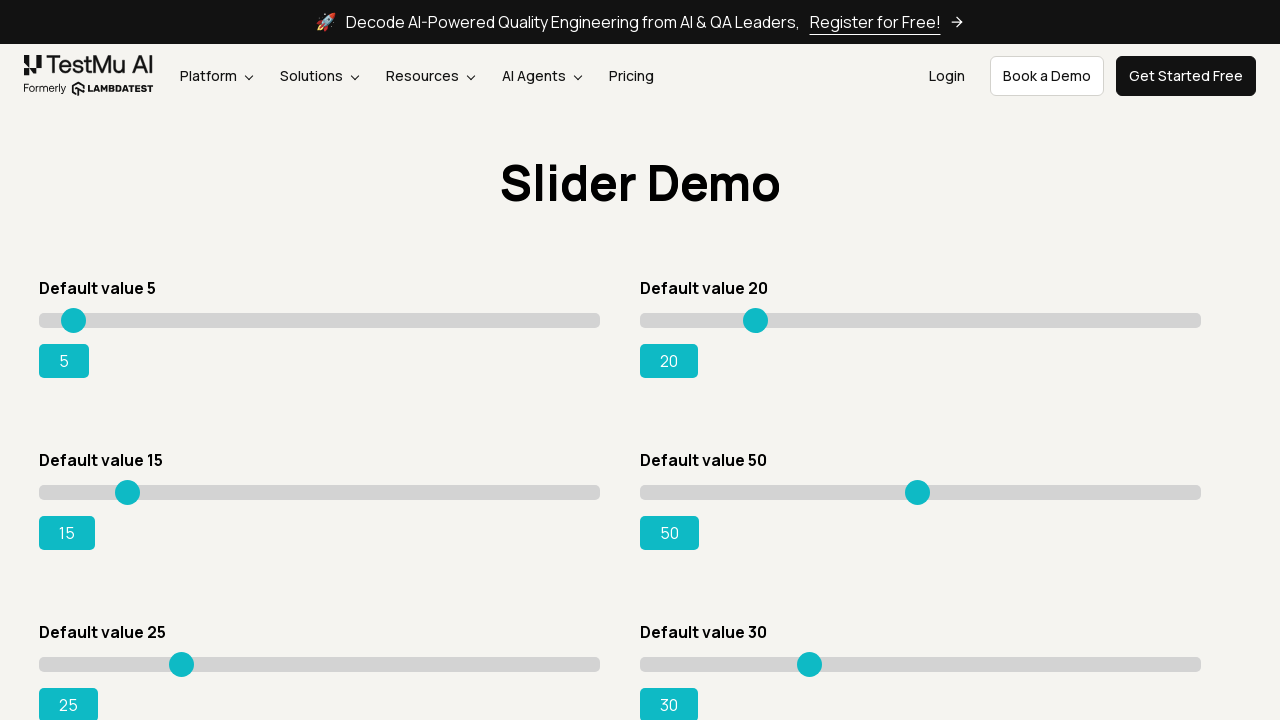

Located slider element
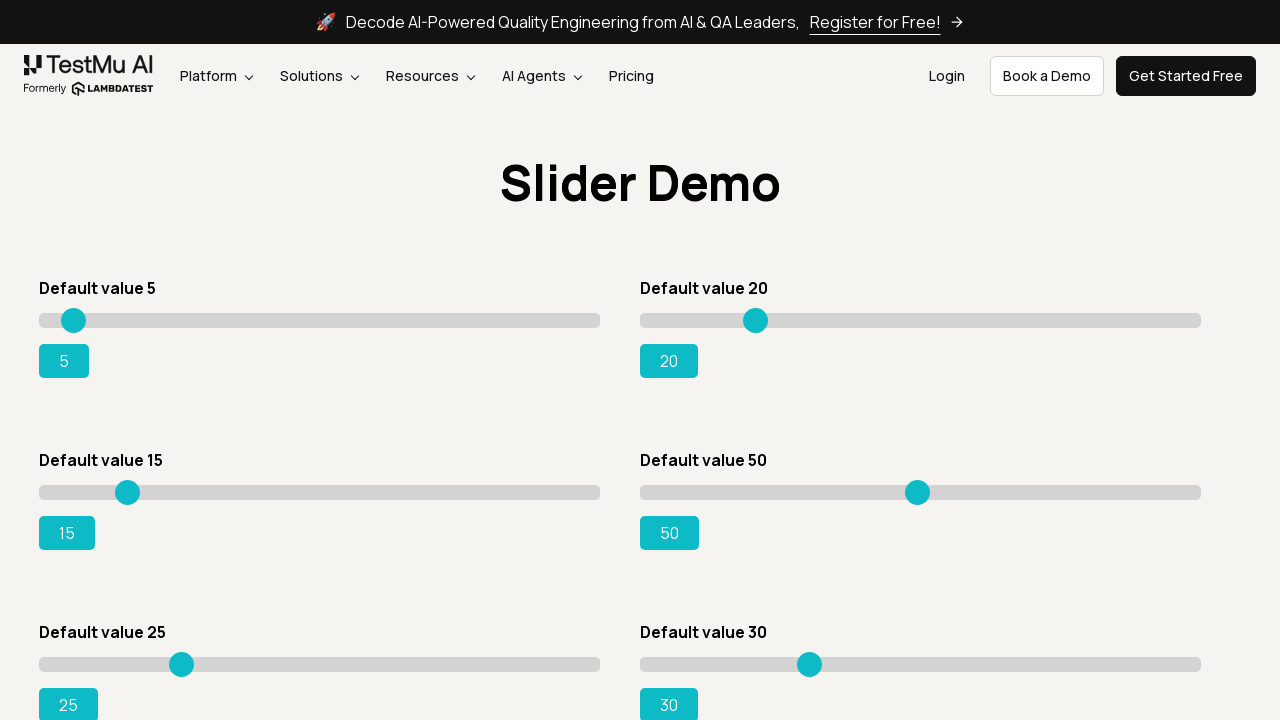

Dragged slider to the right to increase its value at (159, 485)
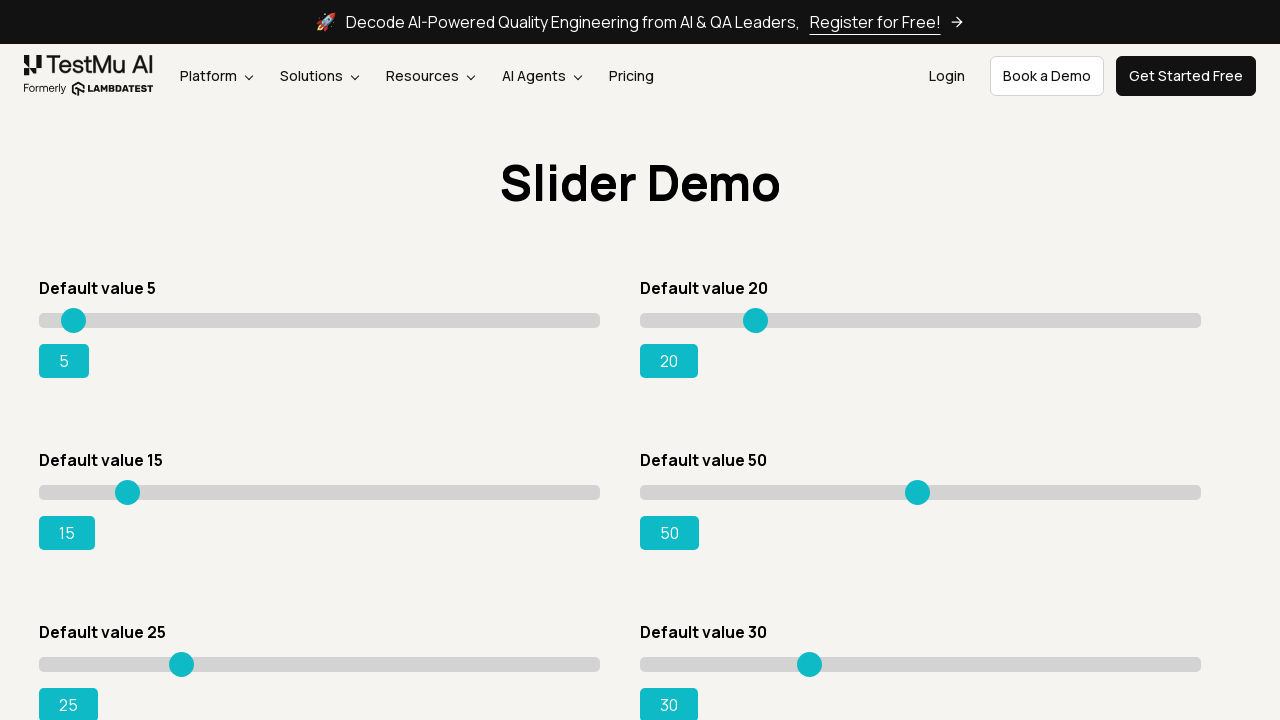

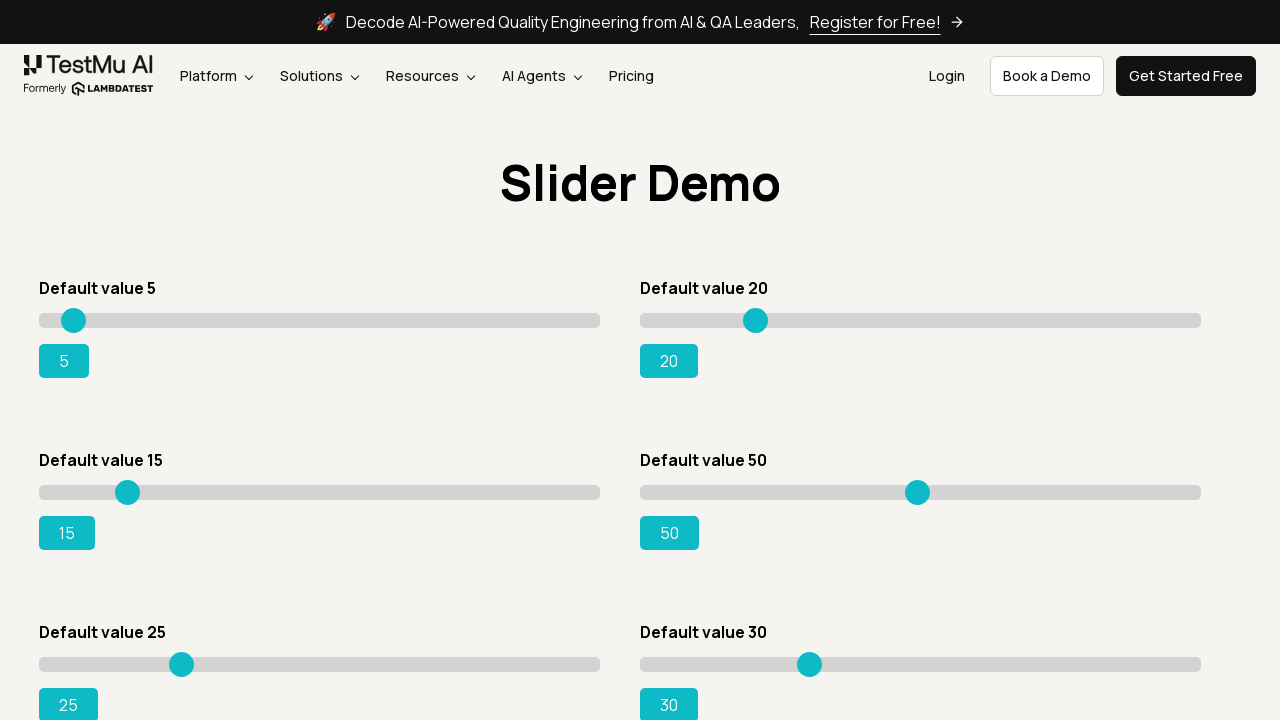